Tests right click functionality on the Buttons page.

Starting URL: https://demoqa.com

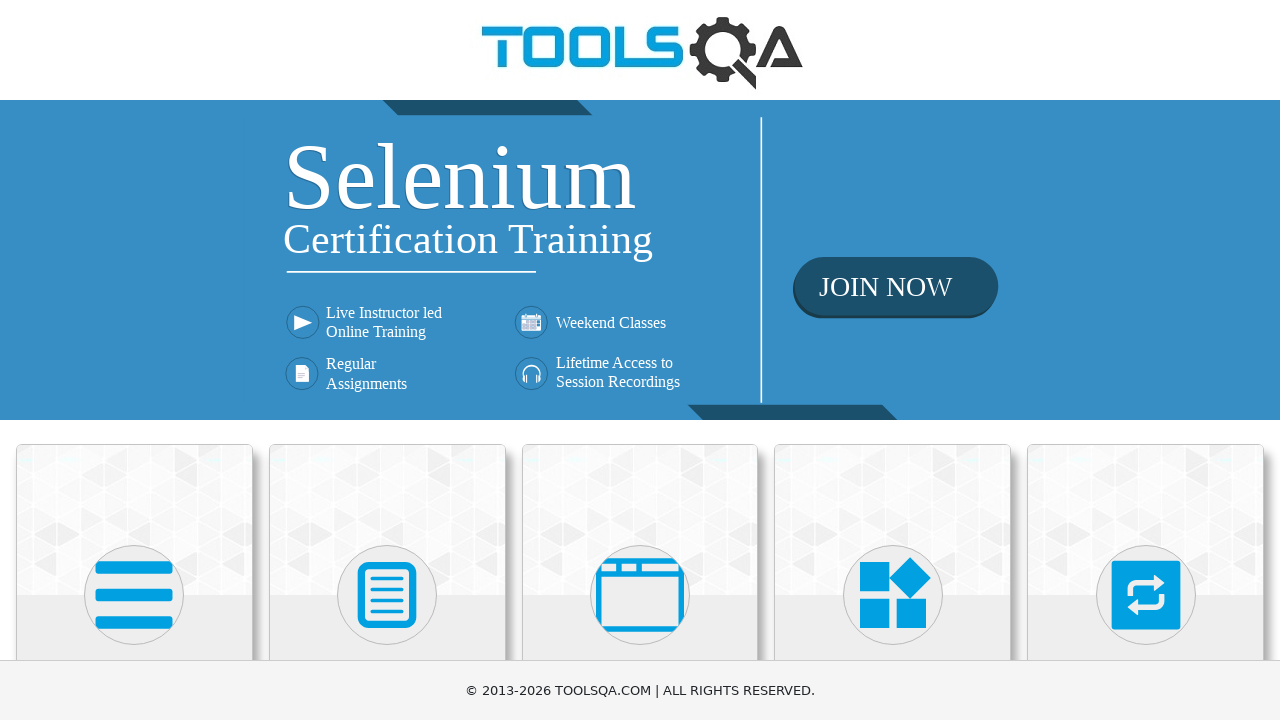

Navigated to https://demoqa.com
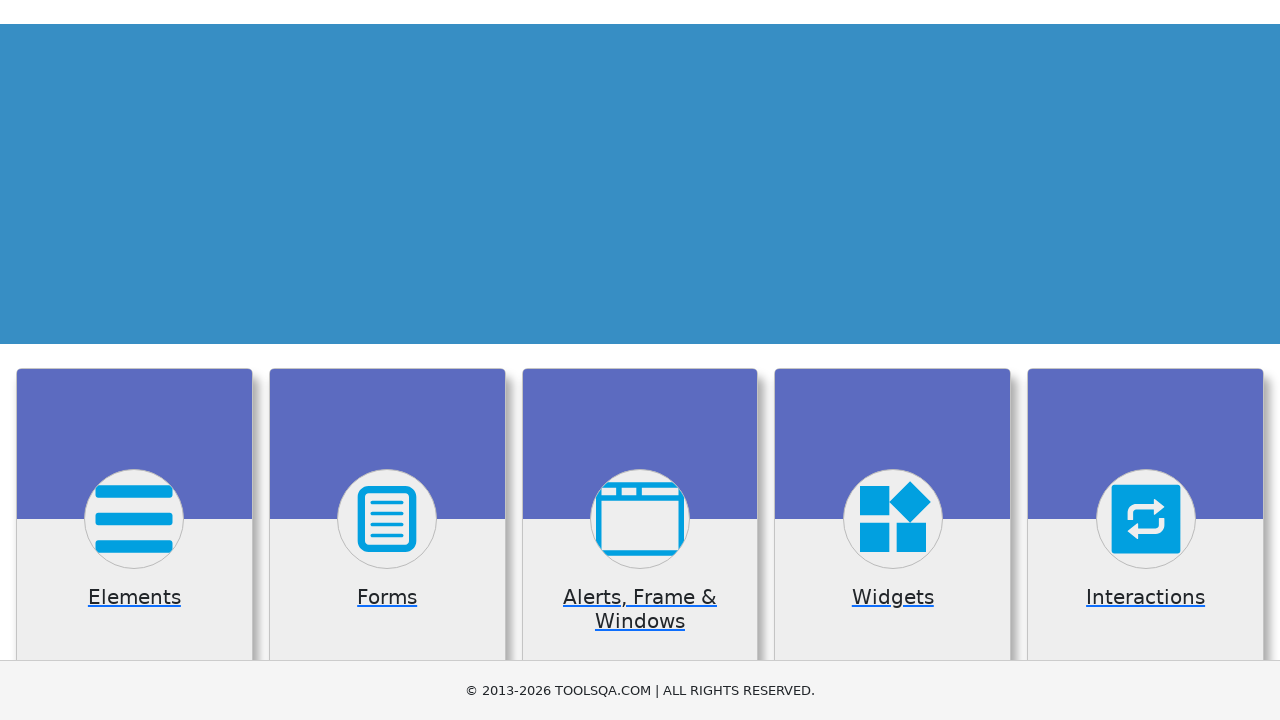

Clicked on Elements section at (134, 360) on text=Elements
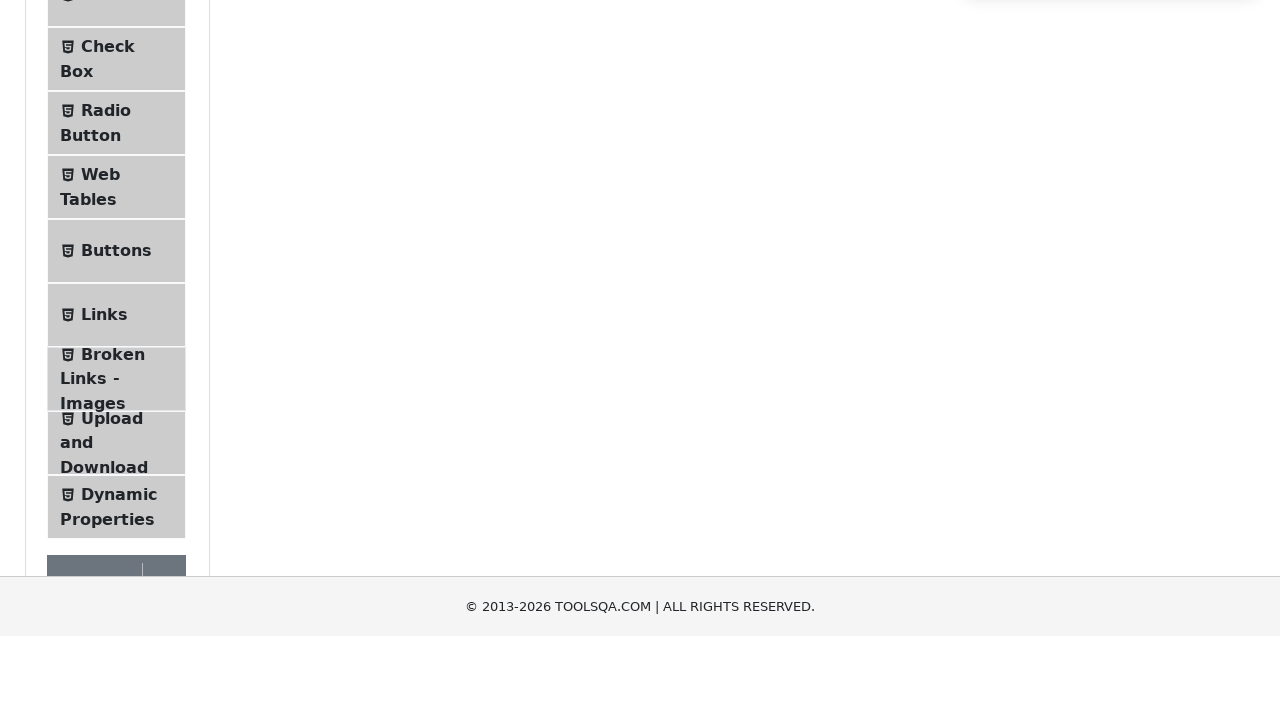

Clicked on Buttons menu item at (116, 517) on text=Buttons
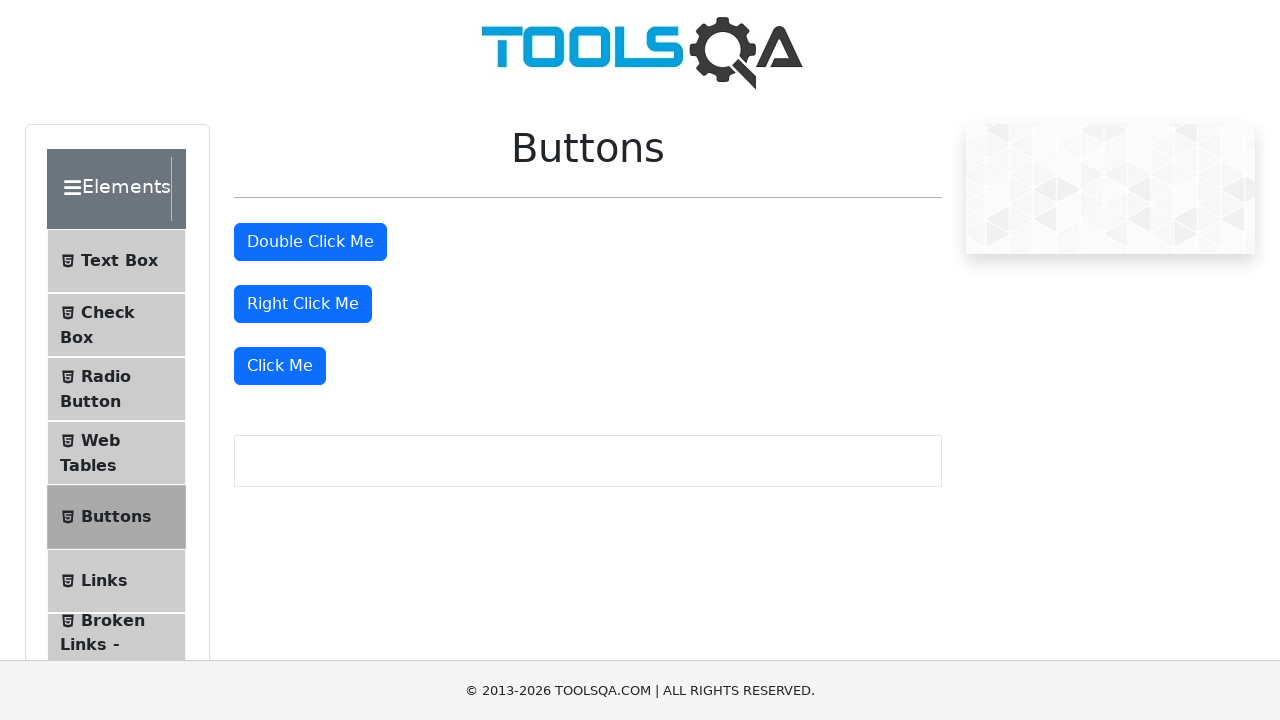

Right clicked on the right click button at (303, 304) on #rightClickBtn
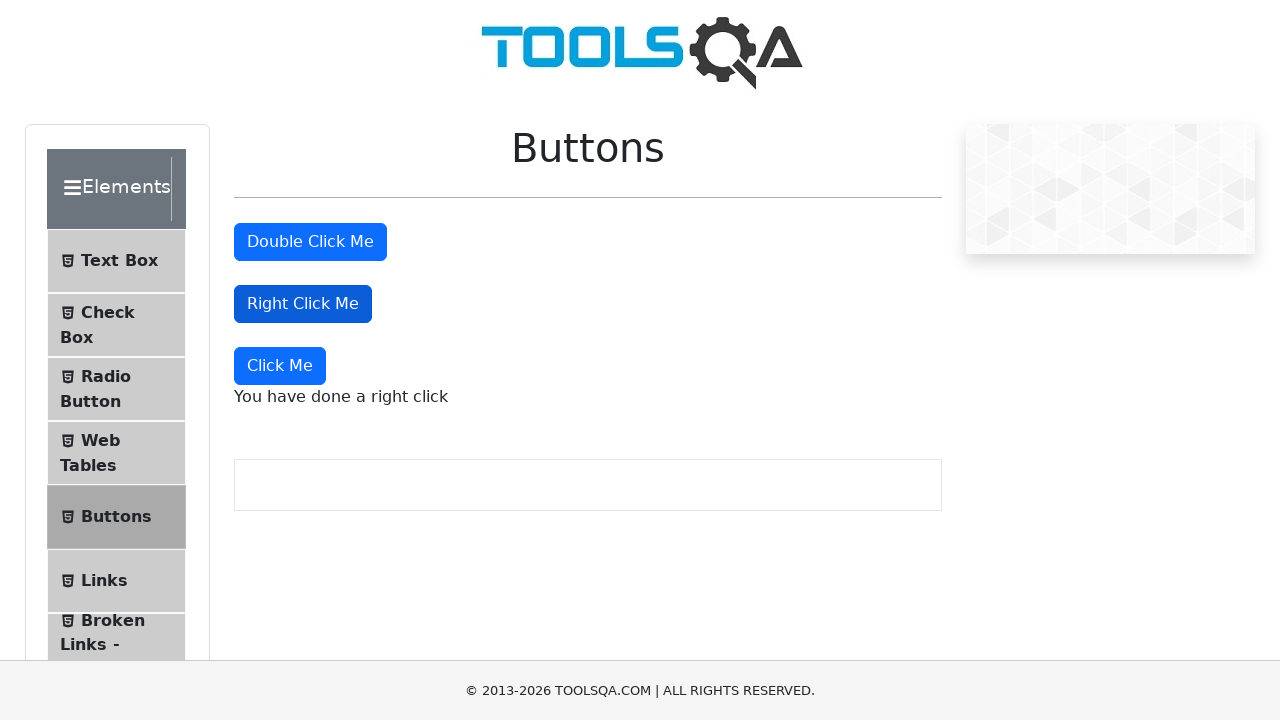

Right click message appeared on the page
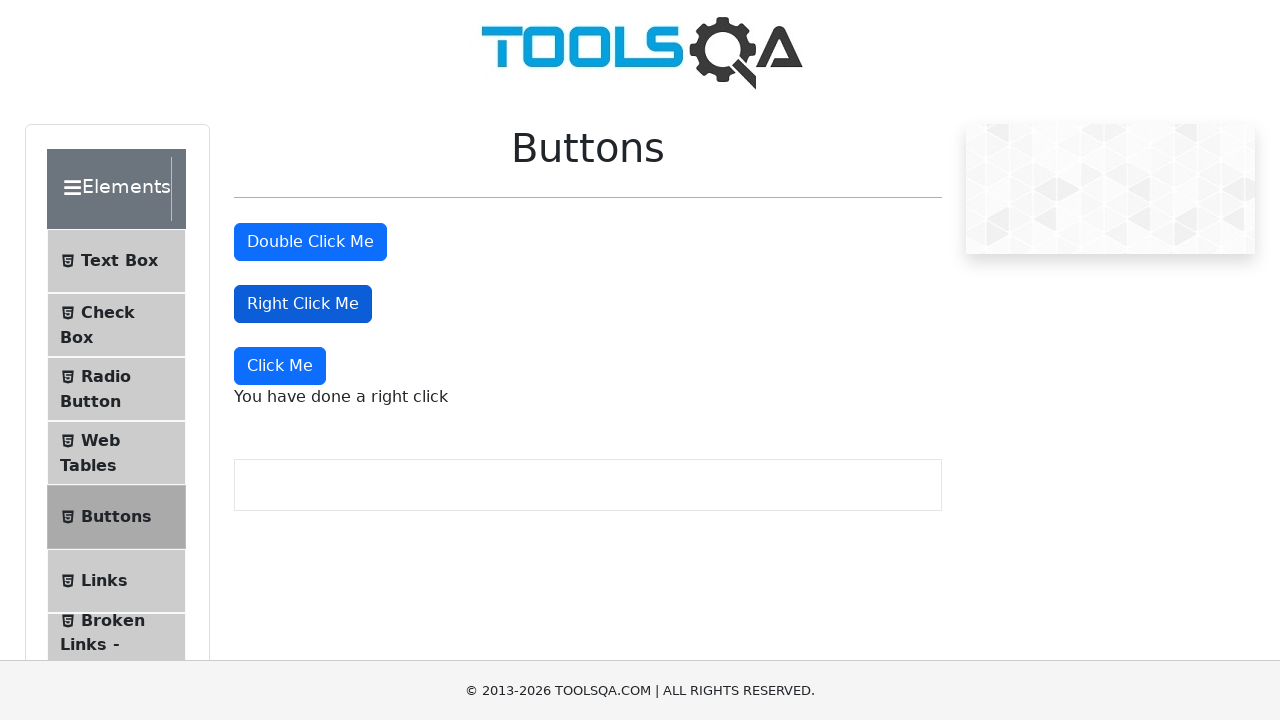

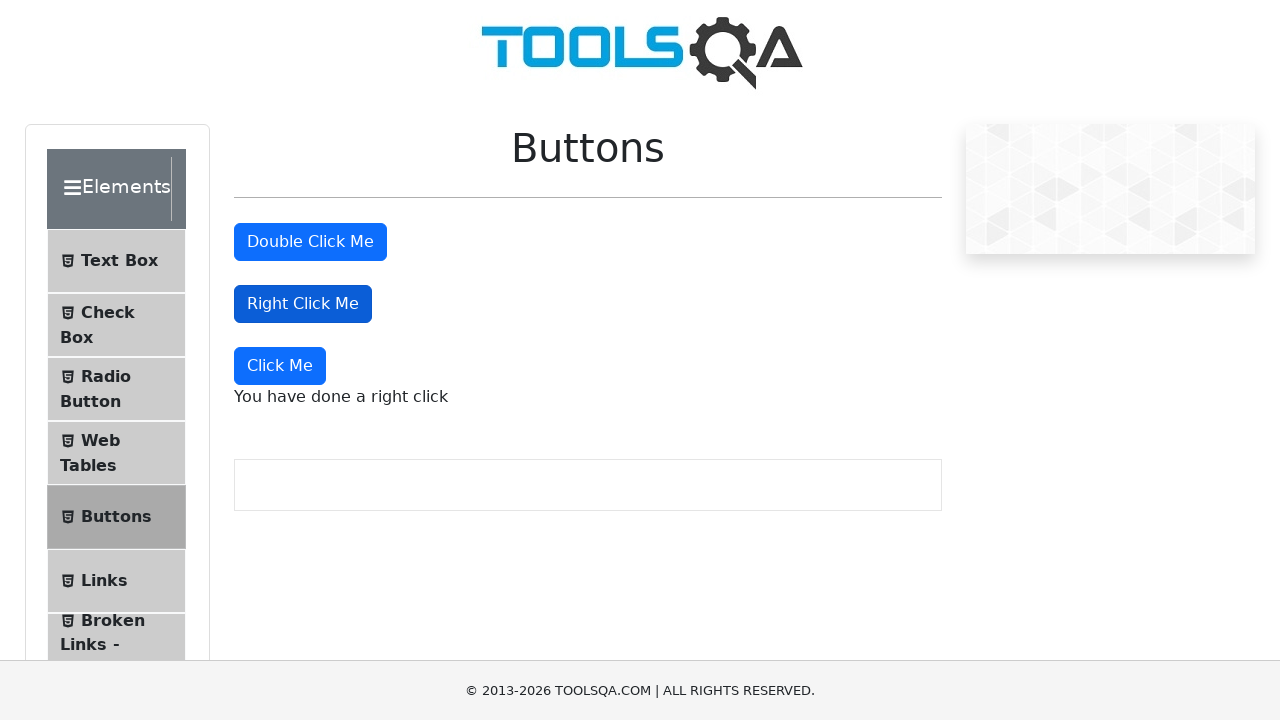